Tests state persistence by creating todos, marking some as completed, and refreshing the page to verify state is maintained.

Starting URL: https://demo.playwright.dev/todomvc/

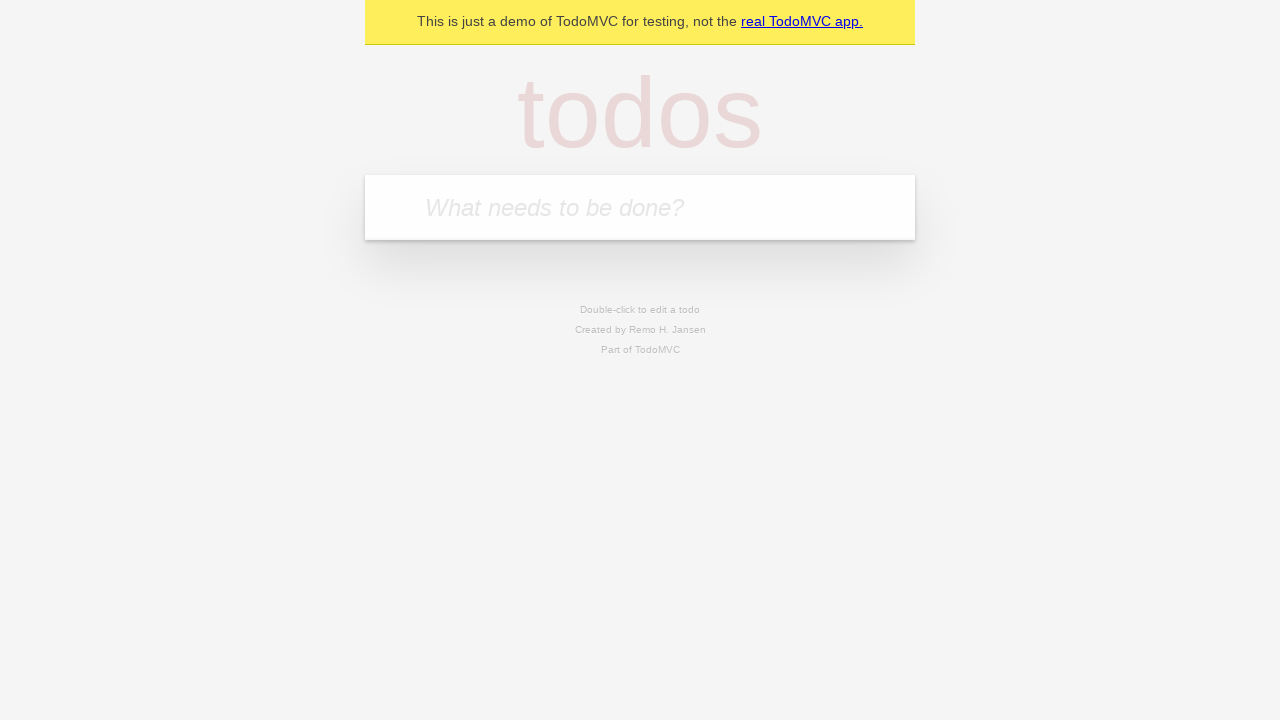

Clicked on the todo input field at (640, 207) on internal:attr=[placeholder="What needs to be done?"i]
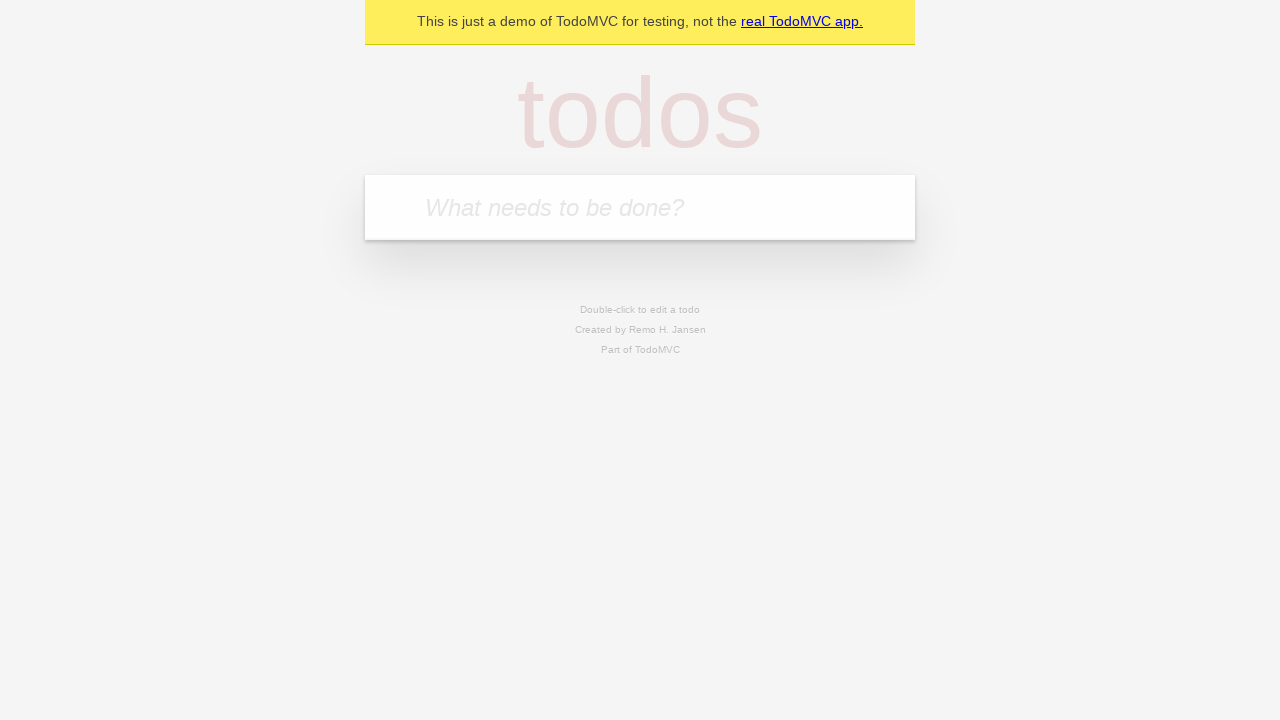

Filled input field with '1' on internal:attr=[placeholder="What needs to be done?"i]
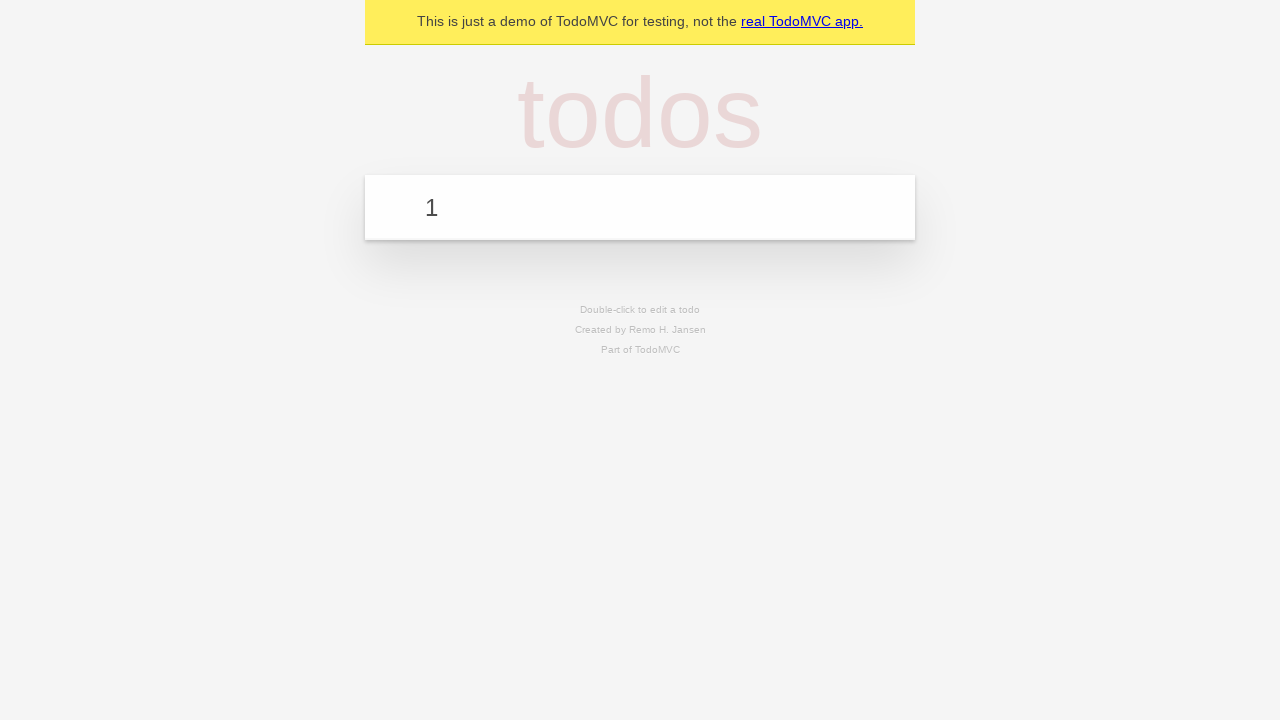

Pressed Enter to create first todo on internal:attr=[placeholder="What needs to be done?"i]
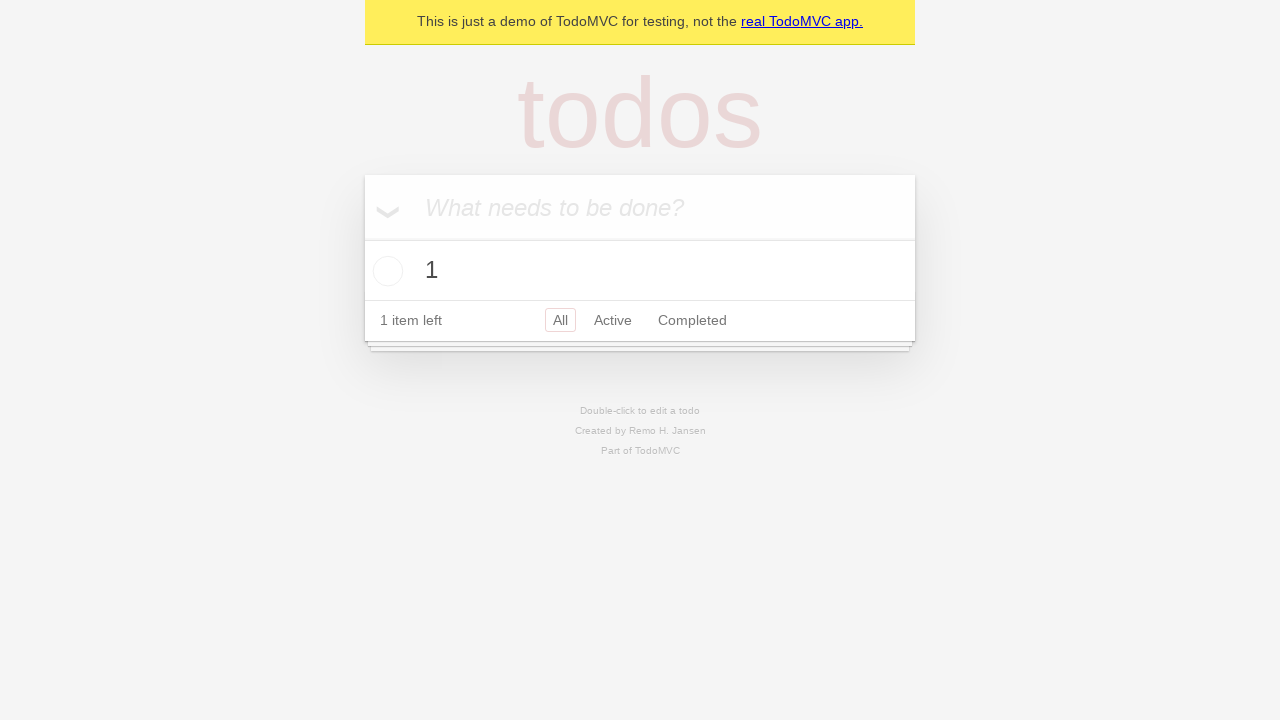

Filled input field with '2' on internal:attr=[placeholder="What needs to be done?"i]
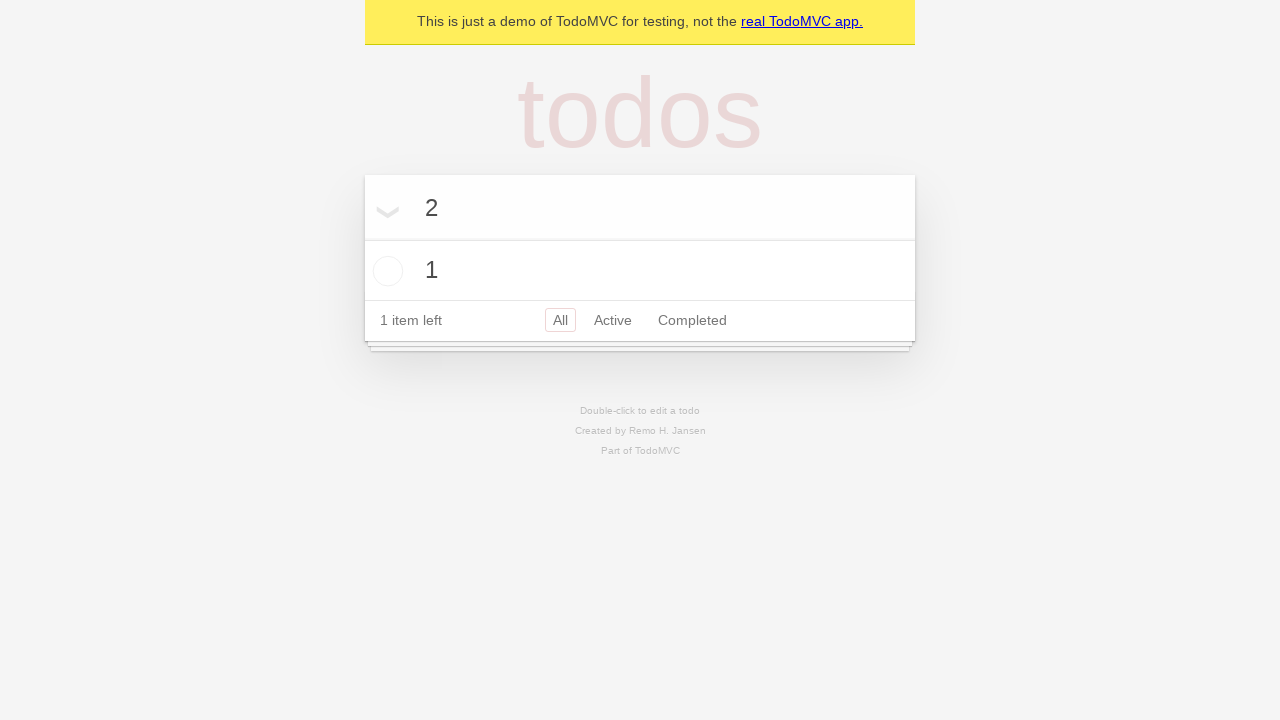

Pressed Enter to create second todo on internal:attr=[placeholder="What needs to be done?"i]
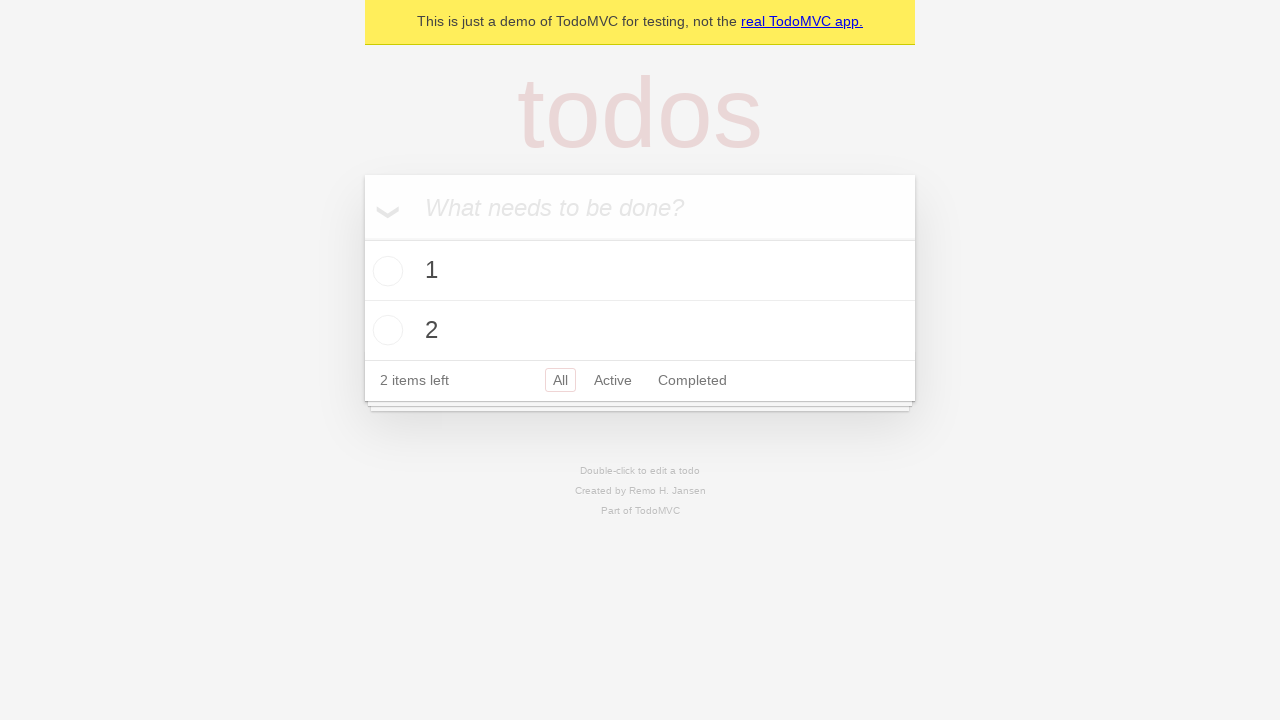

Filled input field with '3' on internal:attr=[placeholder="What needs to be done?"i]
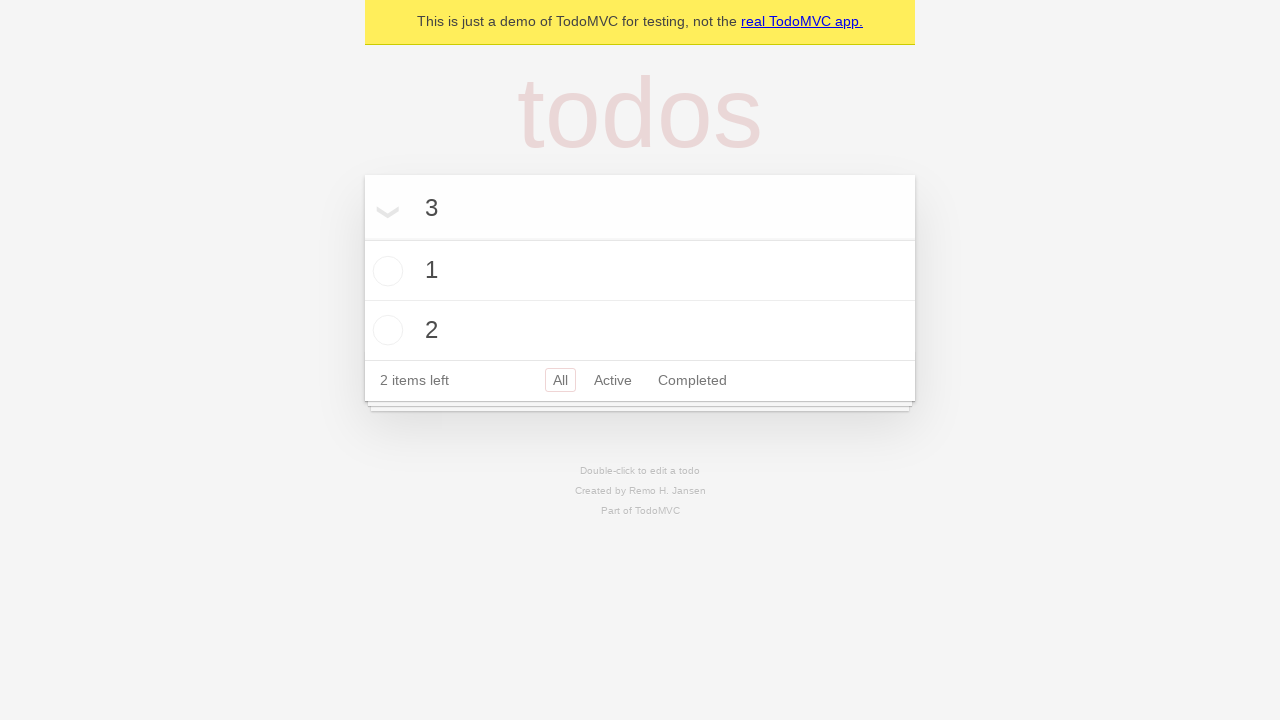

Pressed Enter to create third todo on internal:attr=[placeholder="What needs to be done?"i]
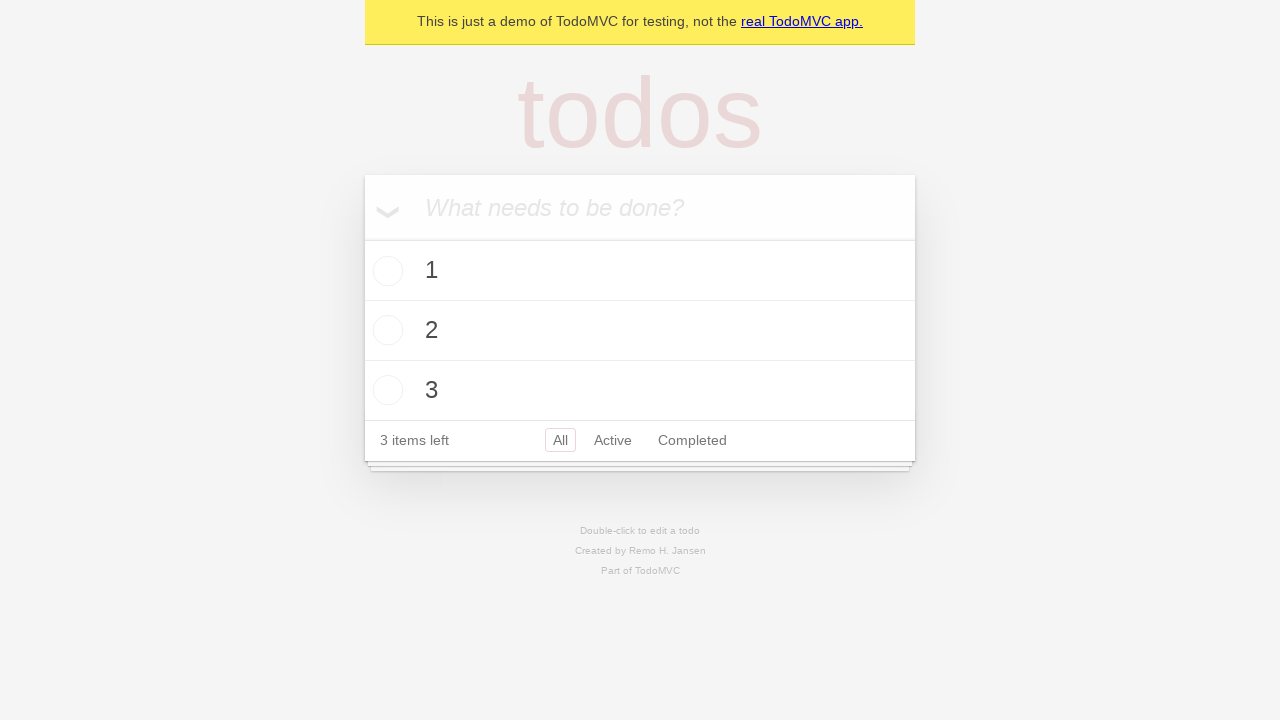

Filled input field with '4' on internal:attr=[placeholder="What needs to be done?"i]
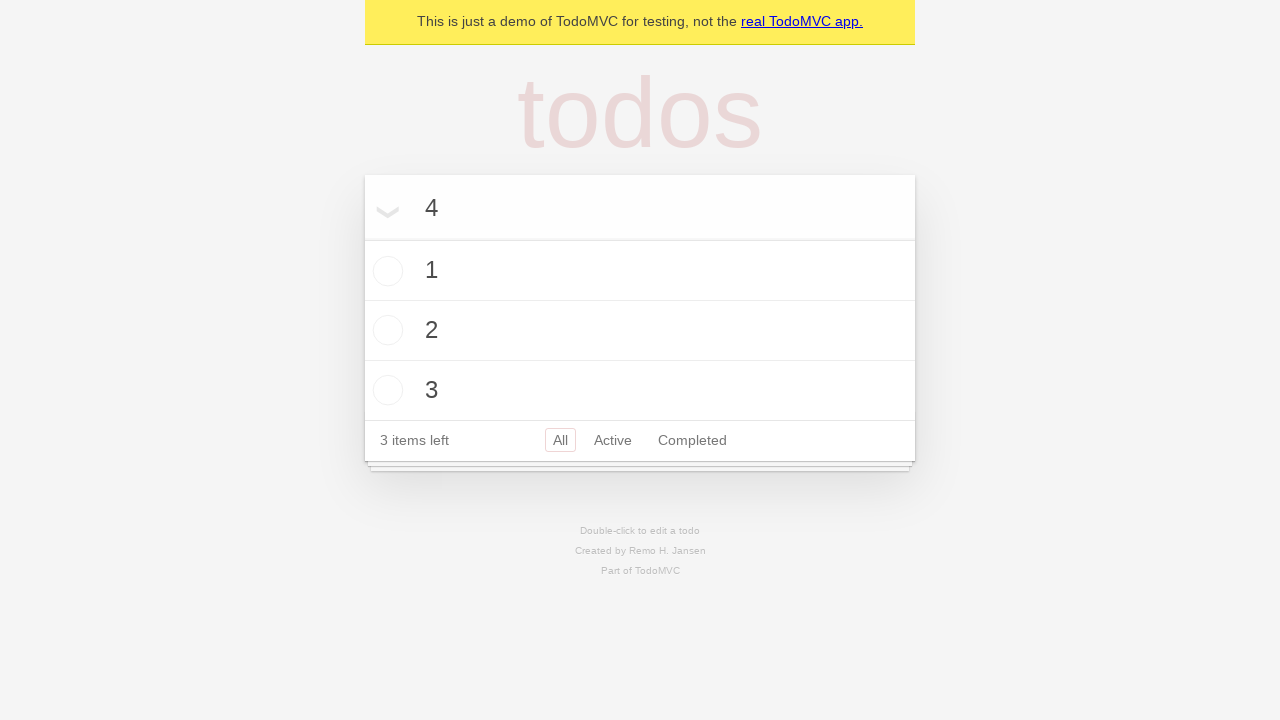

Pressed Enter to create fourth todo on internal:attr=[placeholder="What needs to be done?"i]
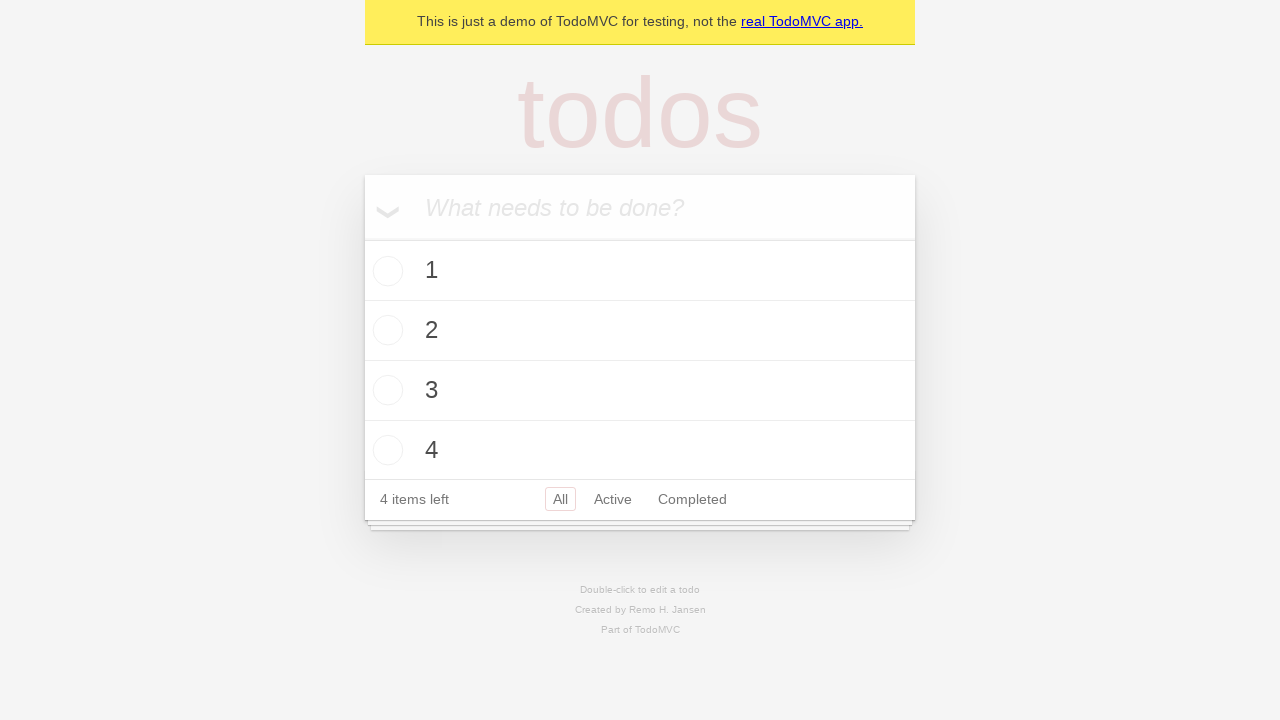

Marked todo '4' as completed at (385, 450) on li >> internal:has-text="4"i >> internal:label="Toggle Todo"i
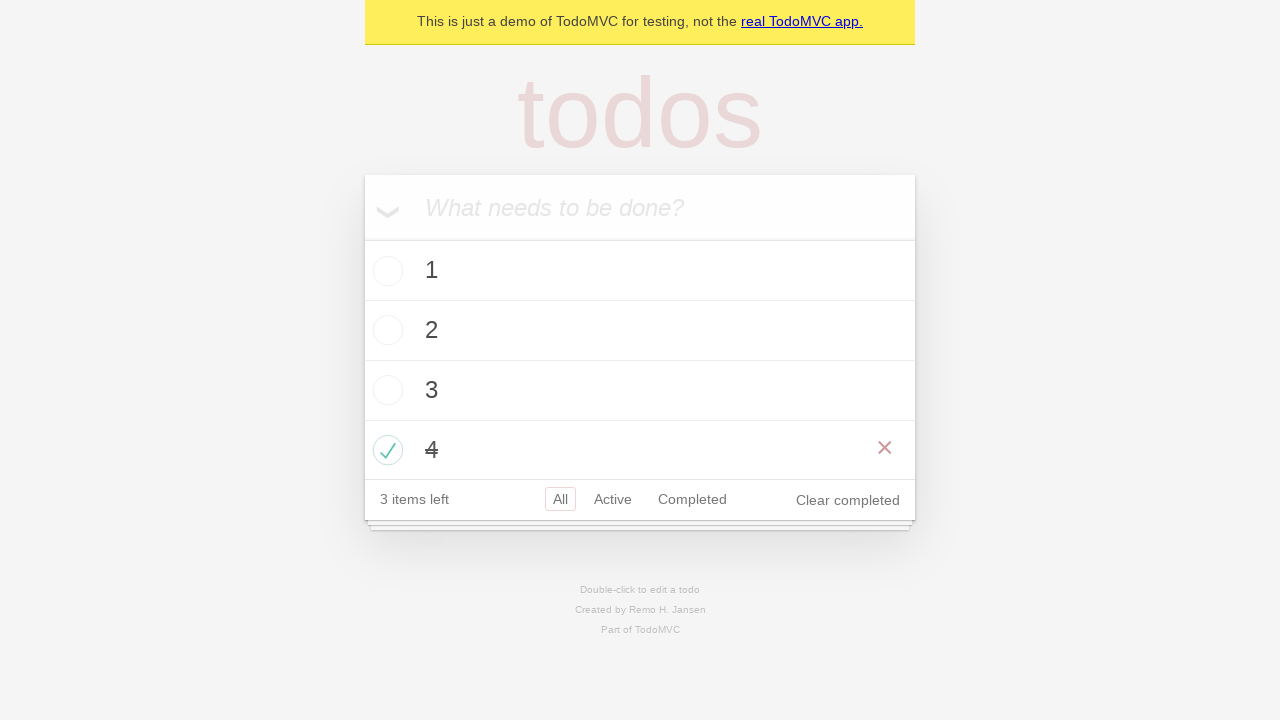

Marked todo '3' as completed at (385, 390) on li >> internal:has-text="3"i >> internal:label="Toggle Todo"i
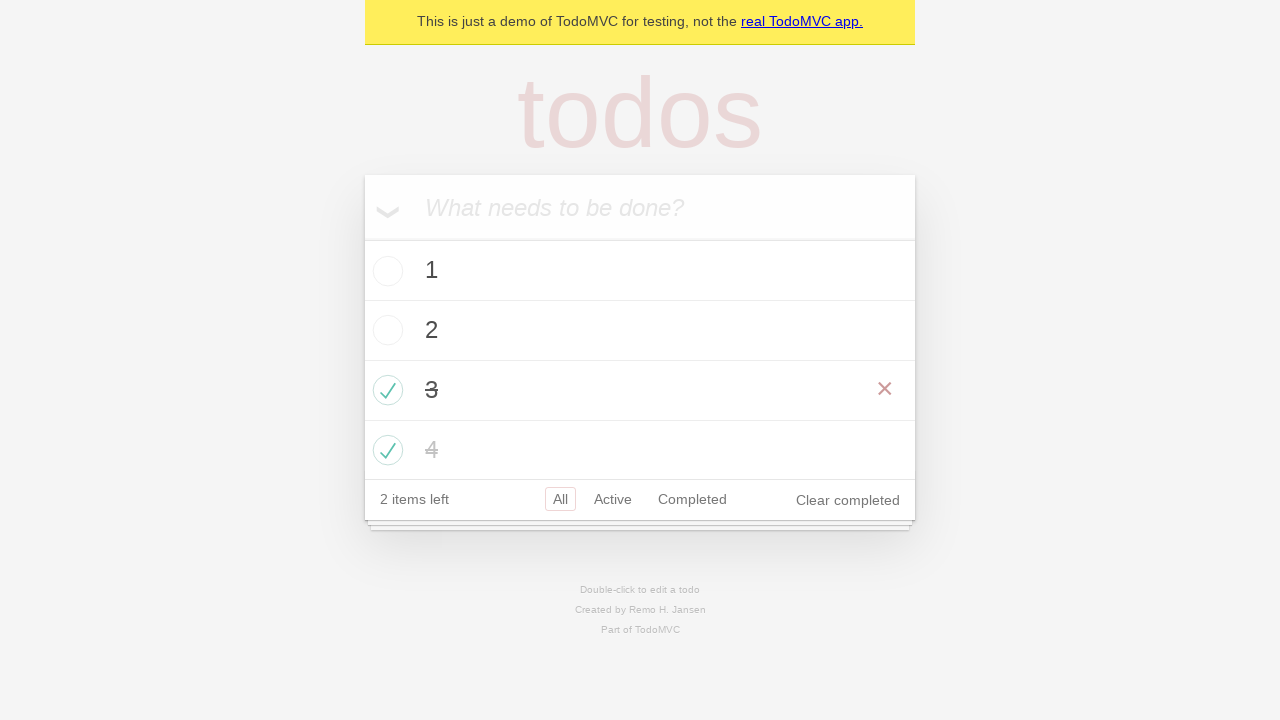

Refreshed page to verify state persistence
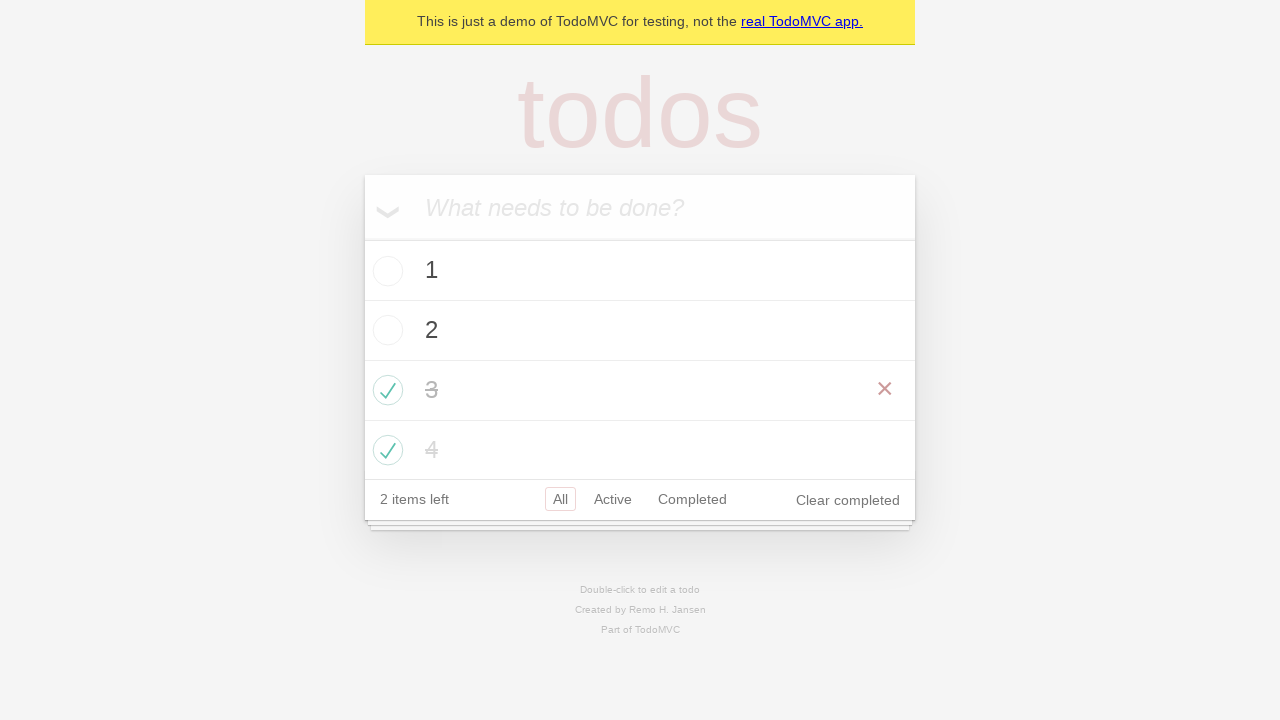

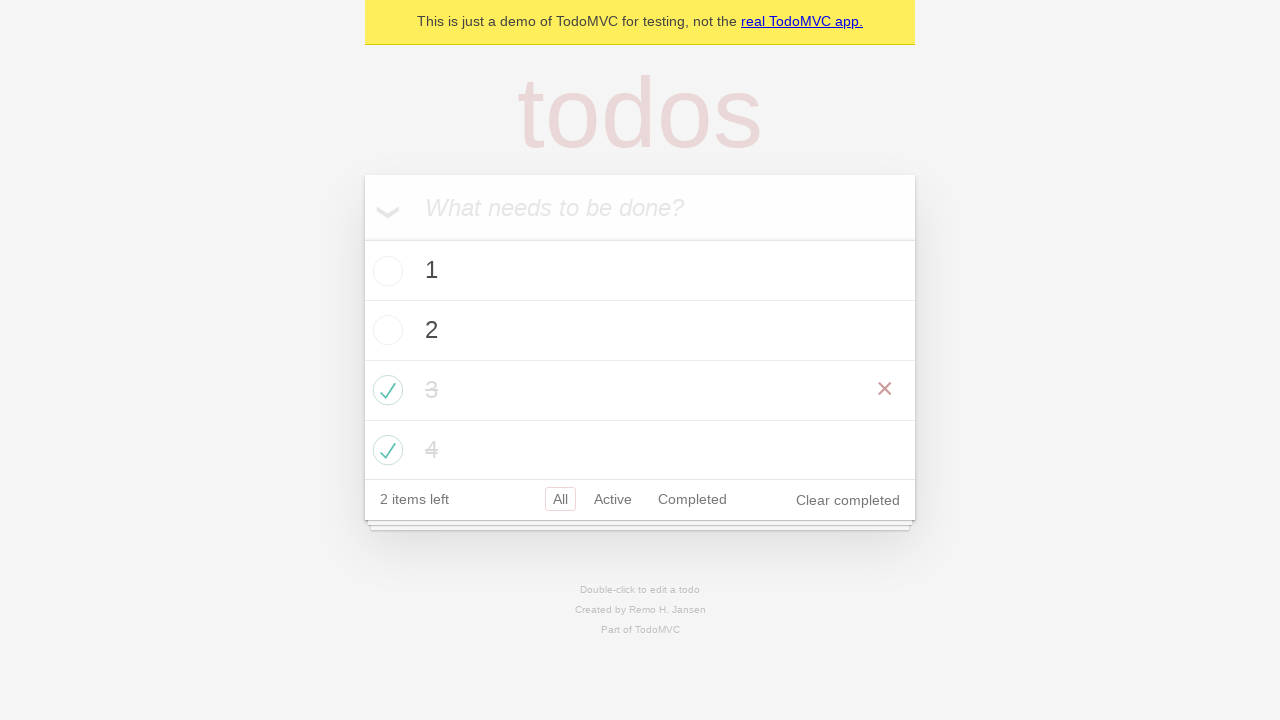